Tests the image carousel by clicking the Previous button and verifying a different product image is displayed

Starting URL: https://www.demoblaze.com

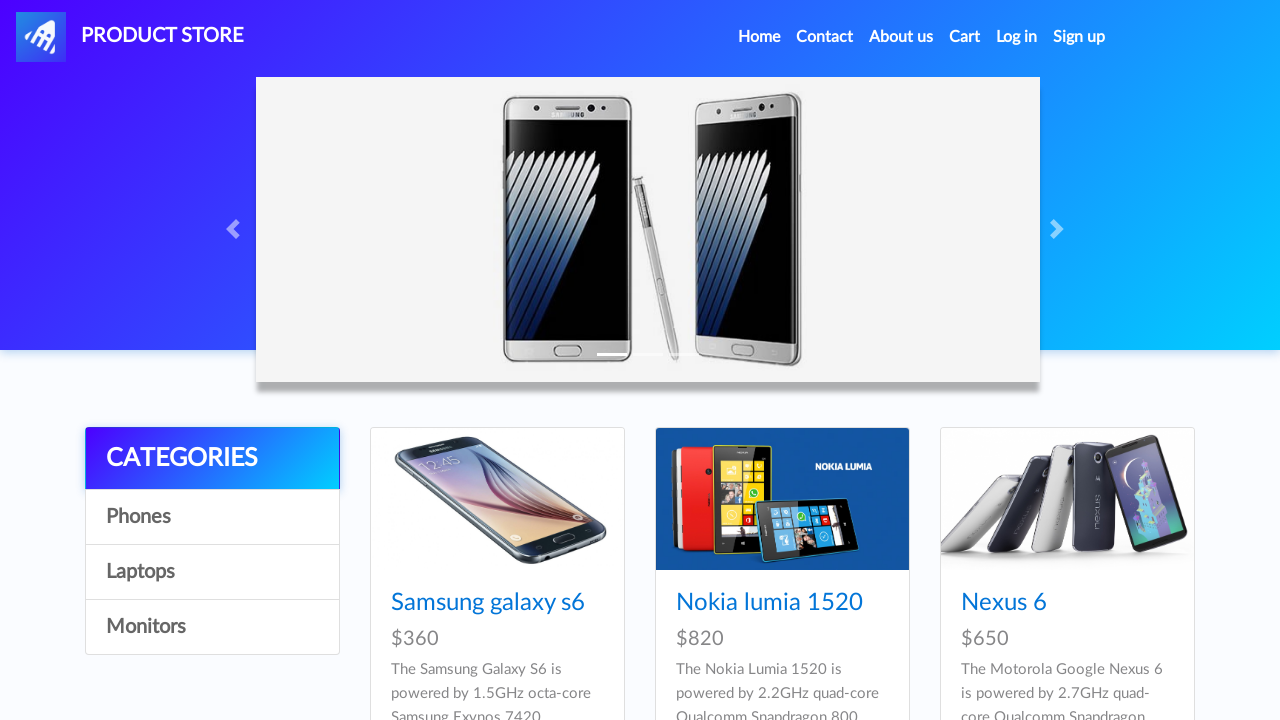

Page loaded and navigation bar element found
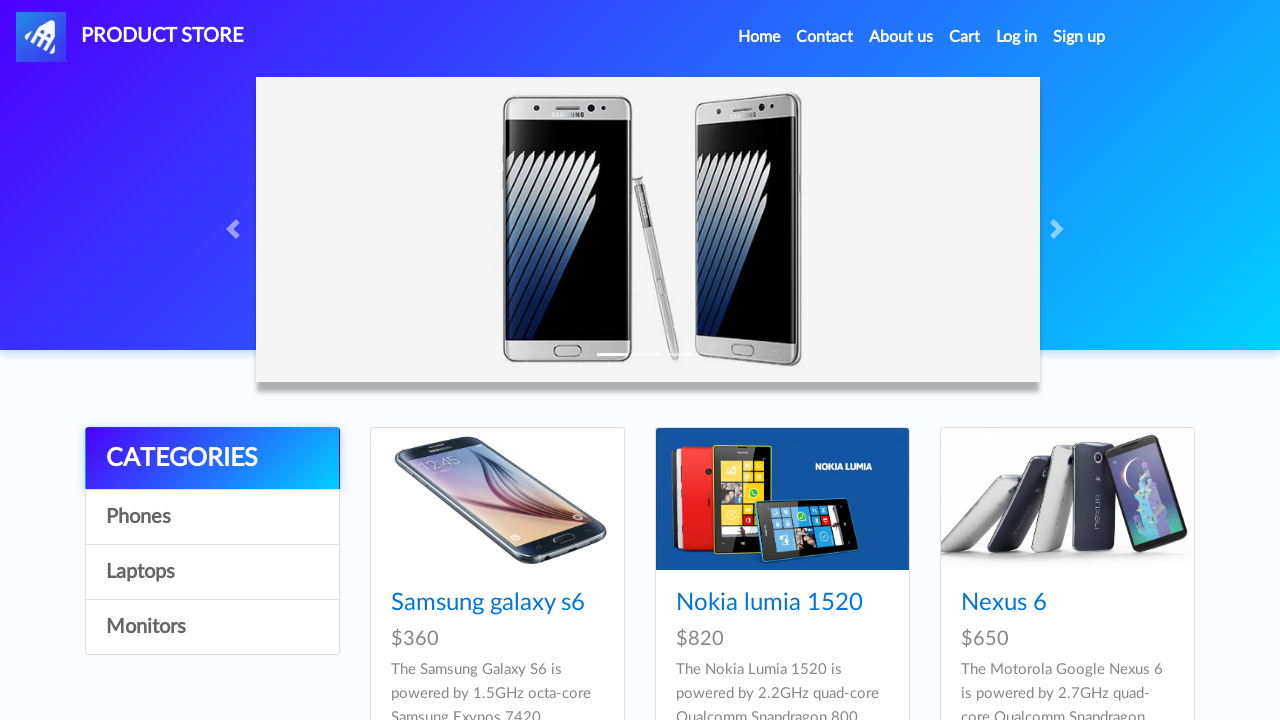

Retrieved initial carousel image: First slide
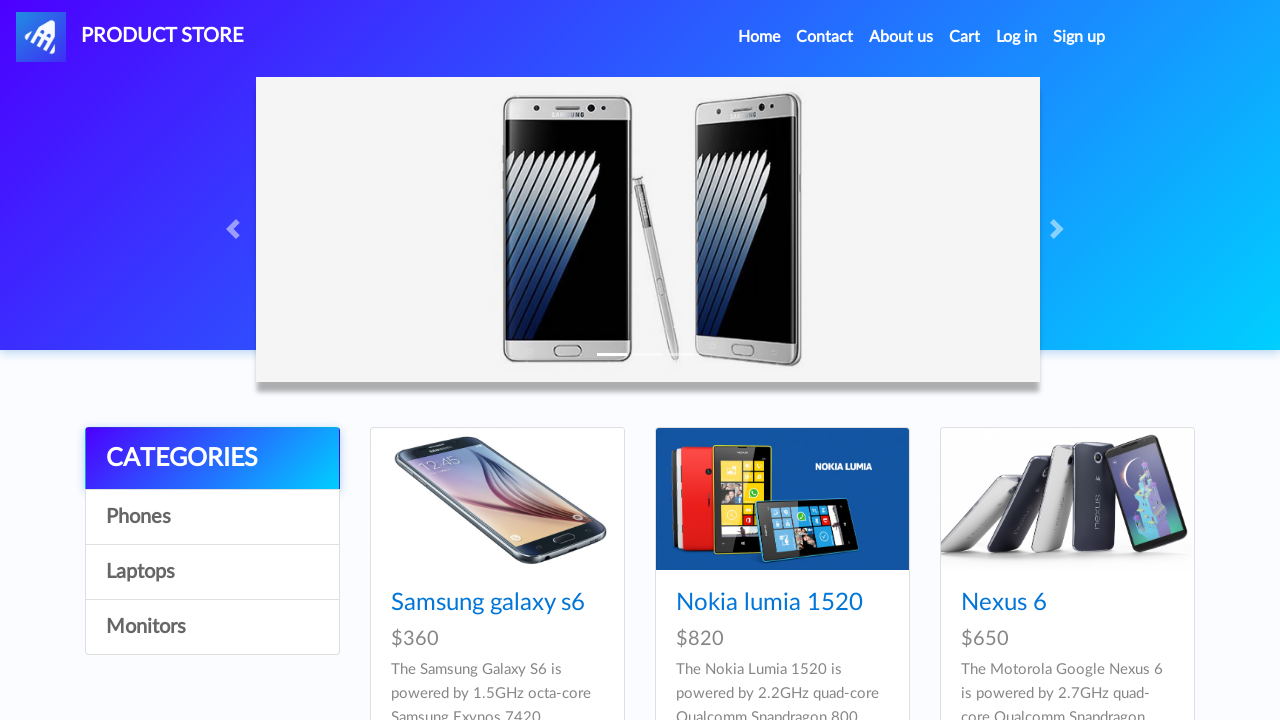

Clicked Previous button on image carousel at (236, 229) on #carouselExampleIndicators > a.carousel-control-prev > span.carousel-control-pre
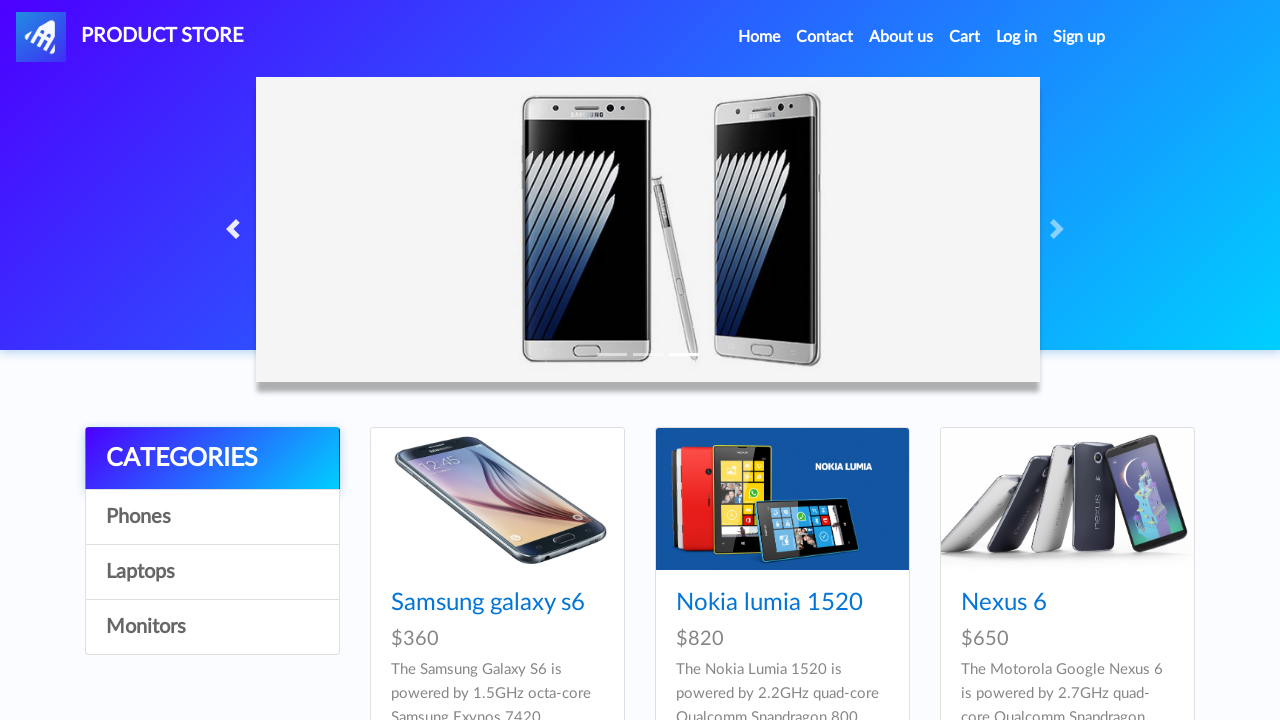

Waited 1000ms for carousel transition animation
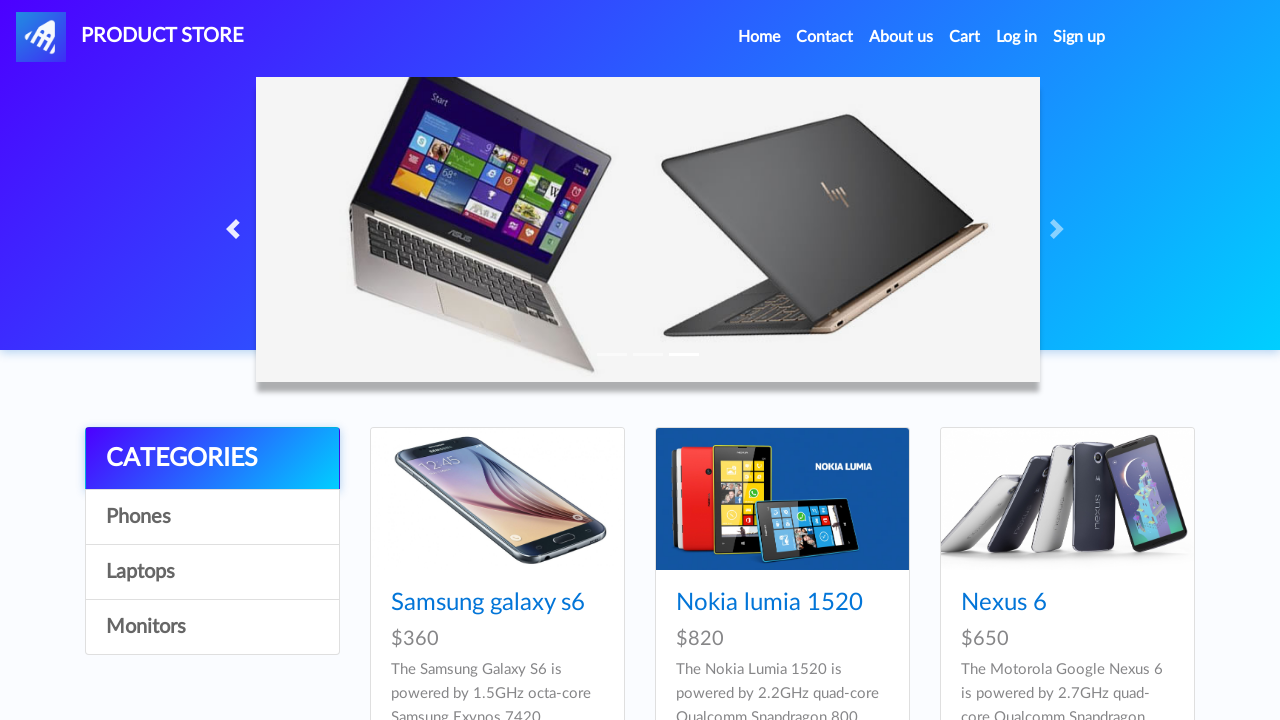

Verified new active carousel image is displayed after Previous button click
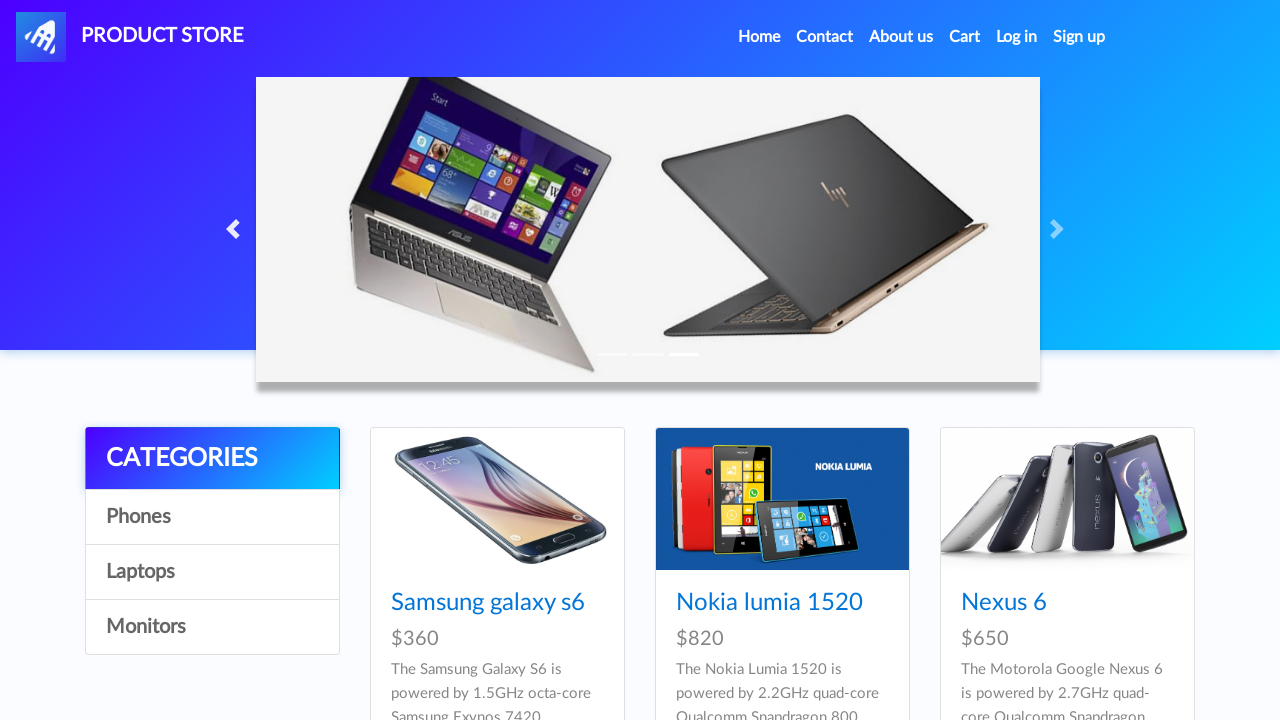

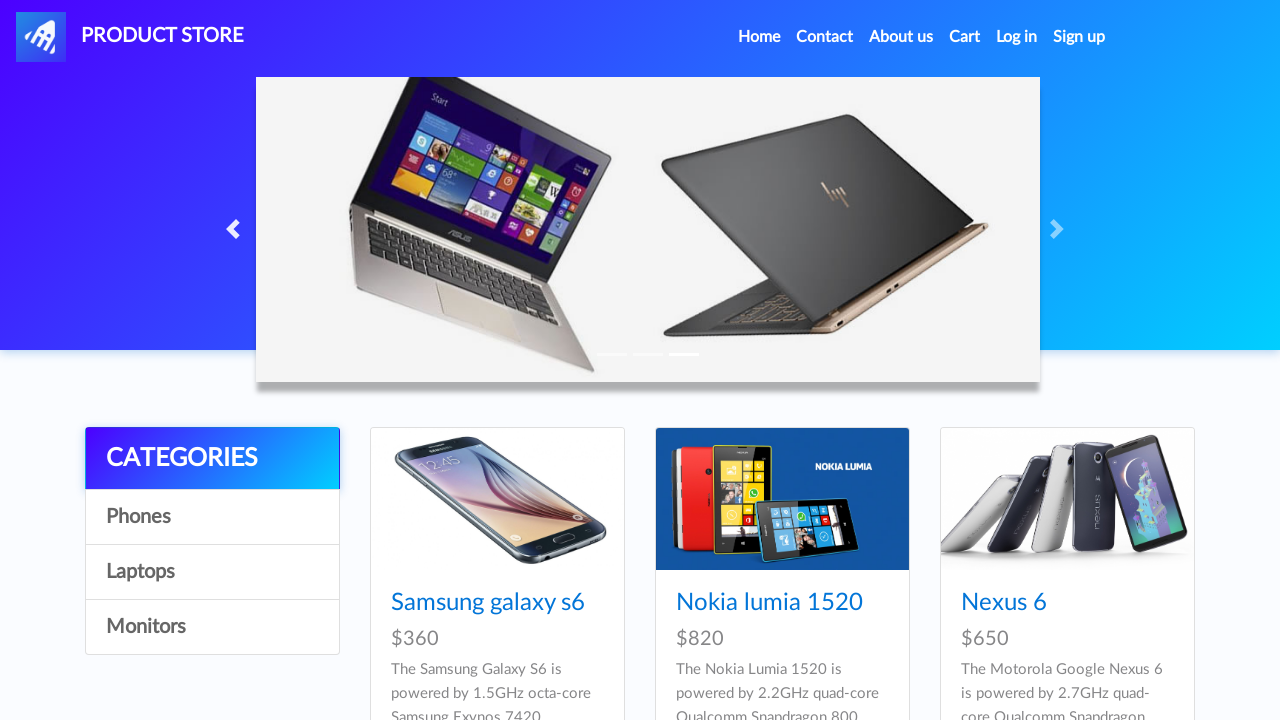